Tests form interaction on a registration page by filling the first name field and clicking the agree checkbox using Actions-style interactions.

Starting URL: https://naveenautomationlabs.com/opencart/index.php?route=account/register

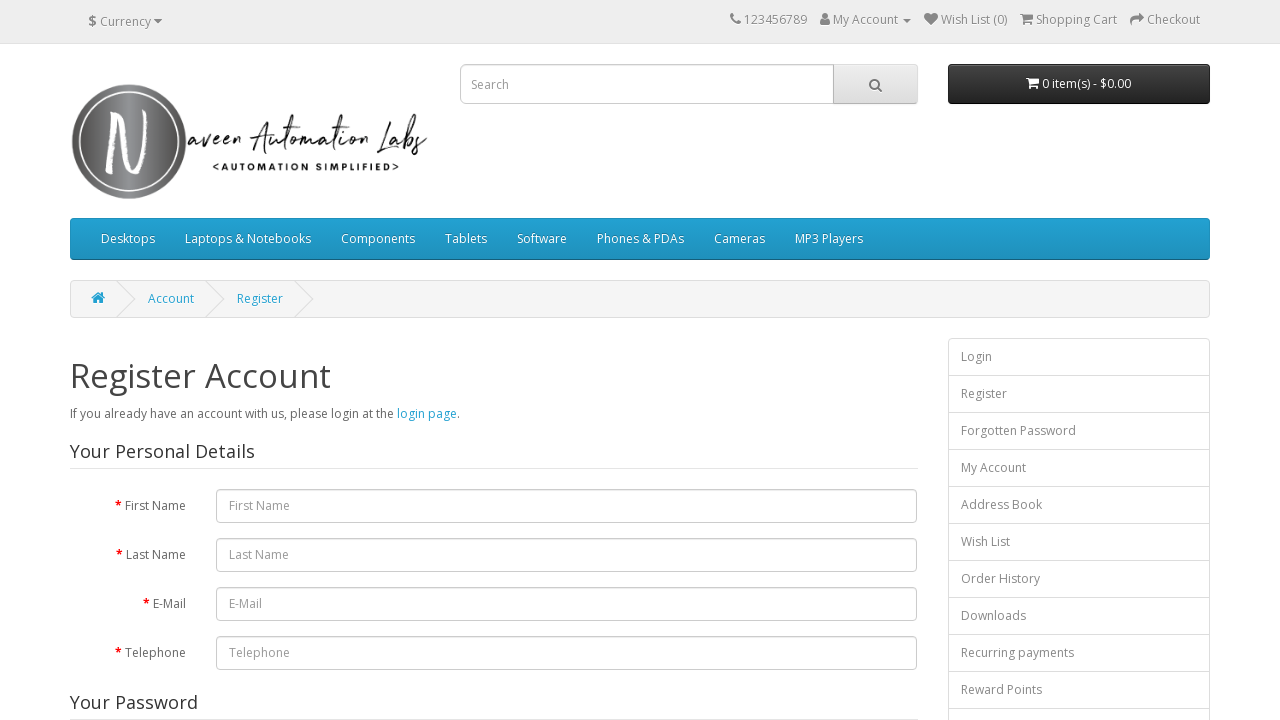

Filled first name field with 'testing' on #input-firstname
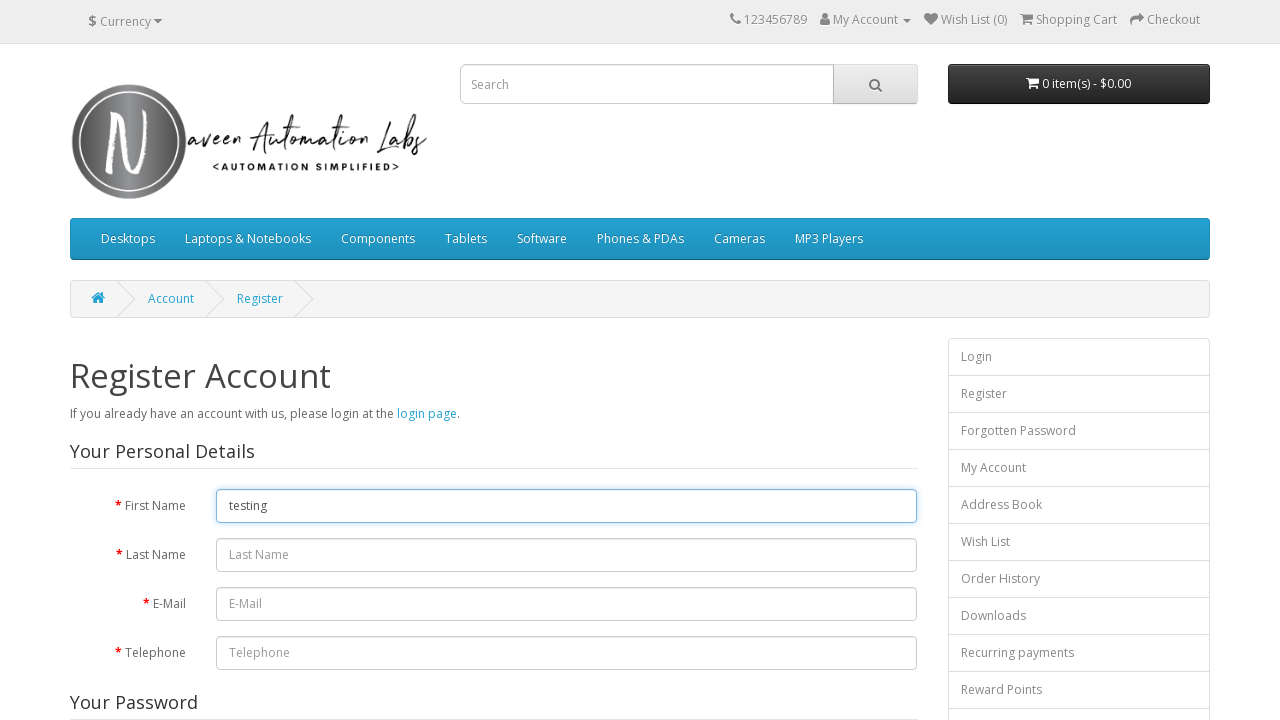

Clicked the agree checkbox at (825, 424) on input[name='agree']
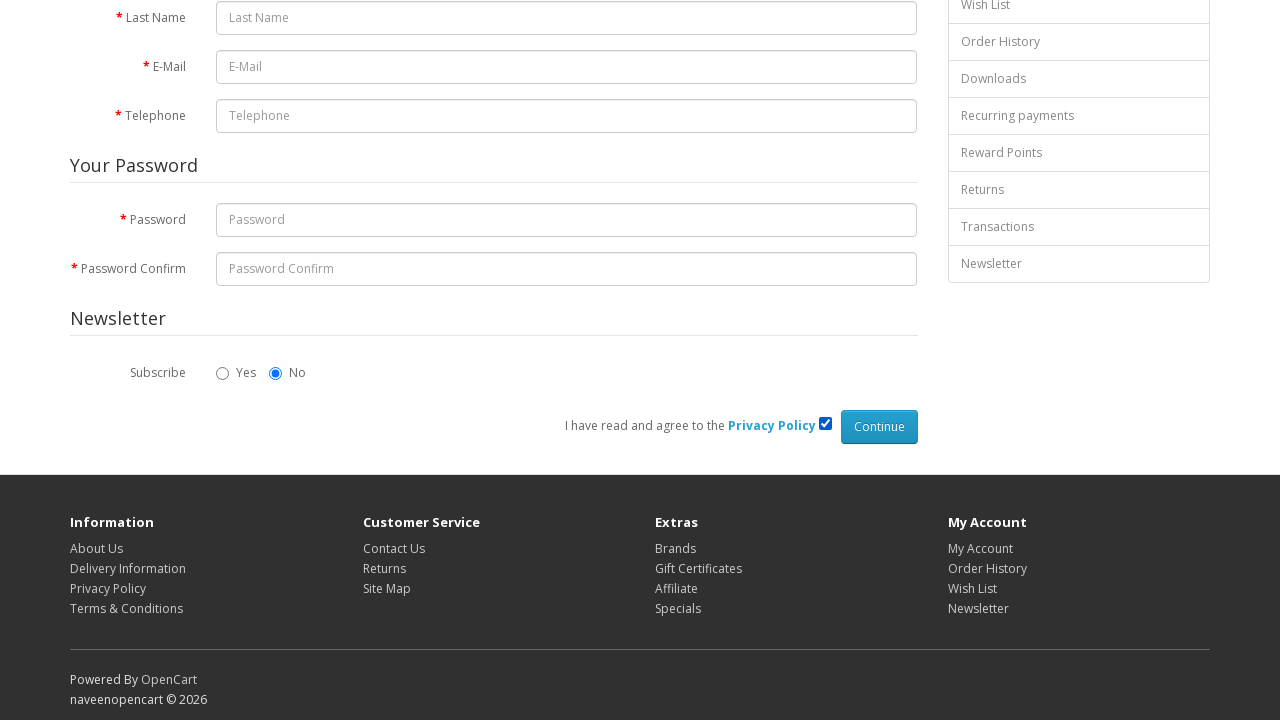

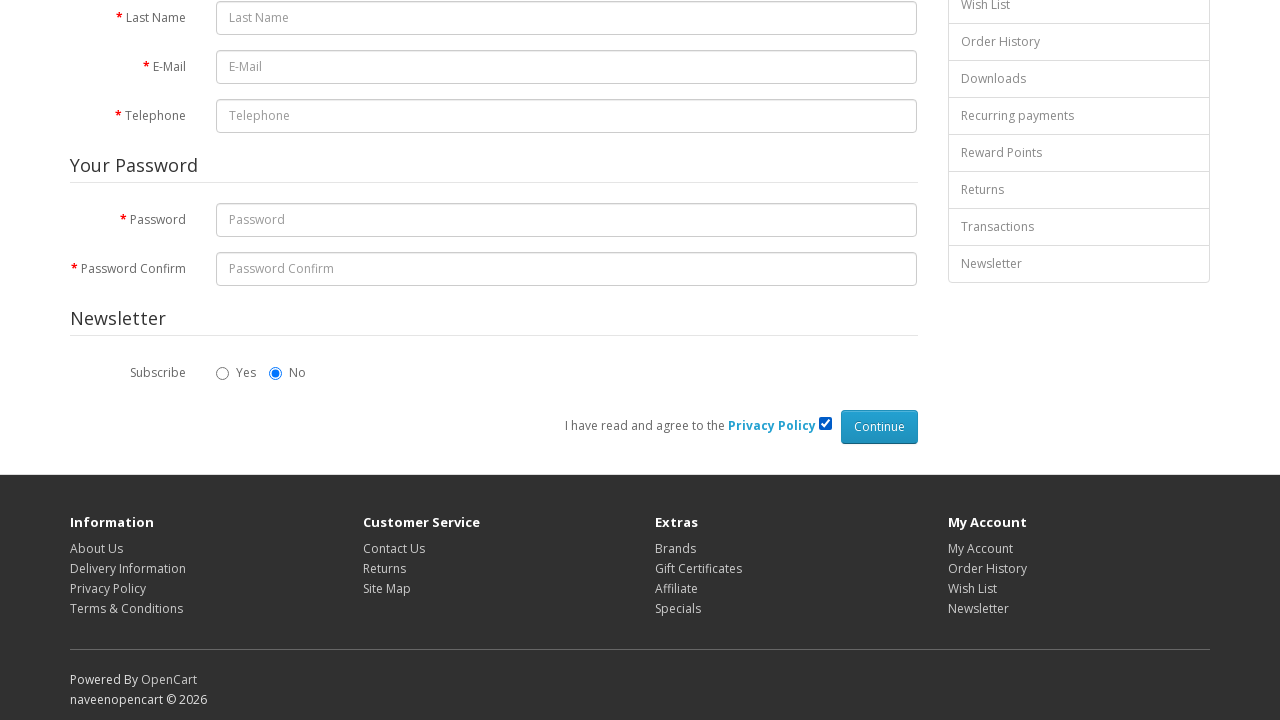